Searches for a property on the French cadastre website by filling in address details including street number, street name, and postal code

Starting URL: https://www.cadastre.gouv.fr/scpc/accueil.do

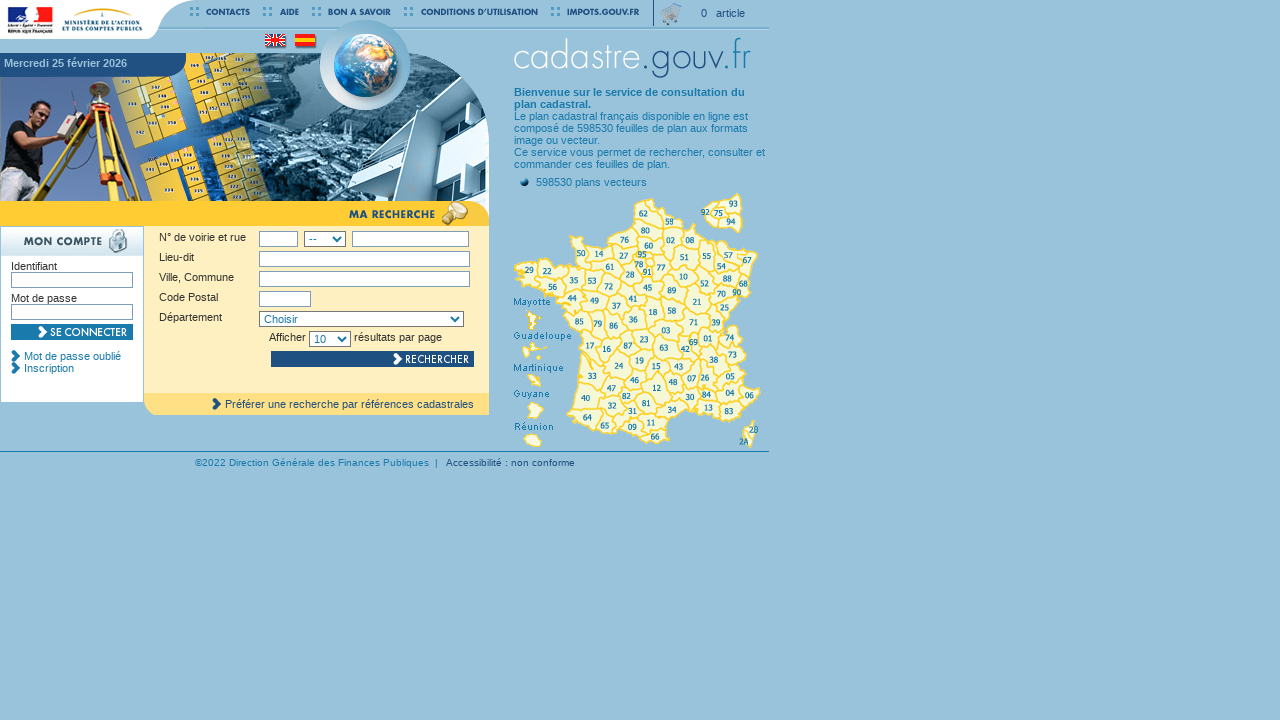

Clicked street number field at (278, 239) on #numeroVoie
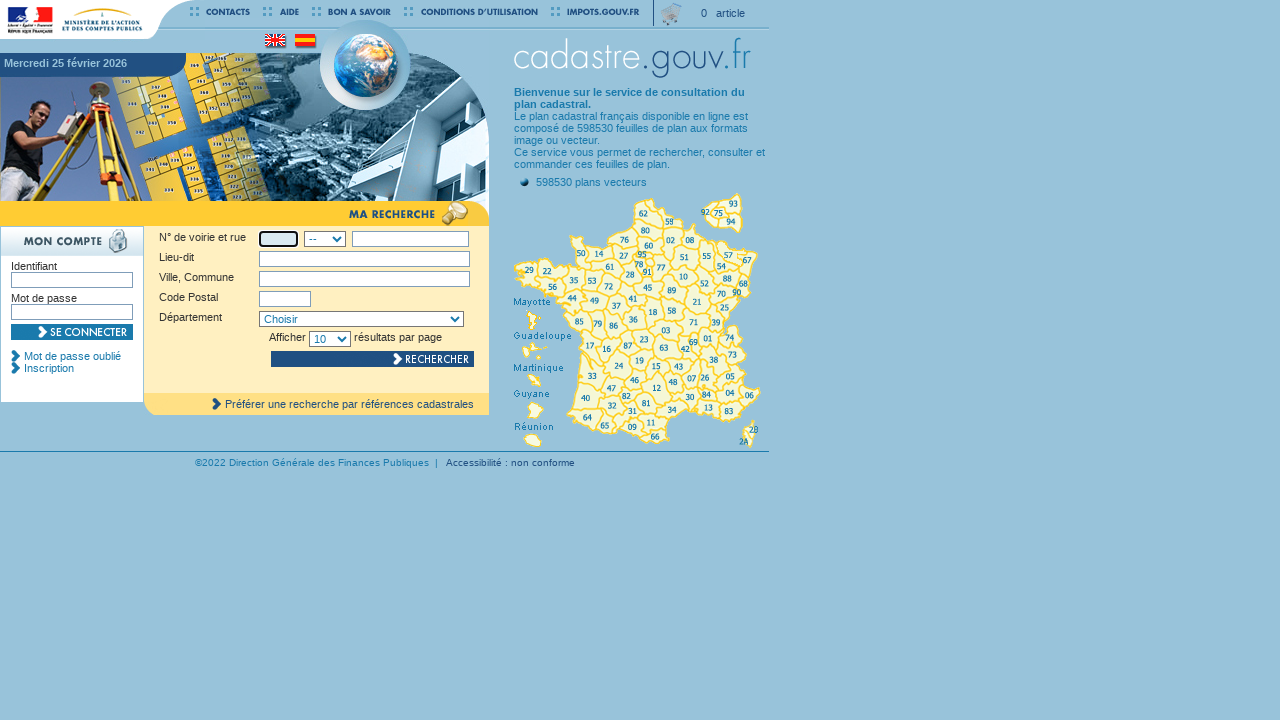

Filled street number field with '45' on #numeroVoie
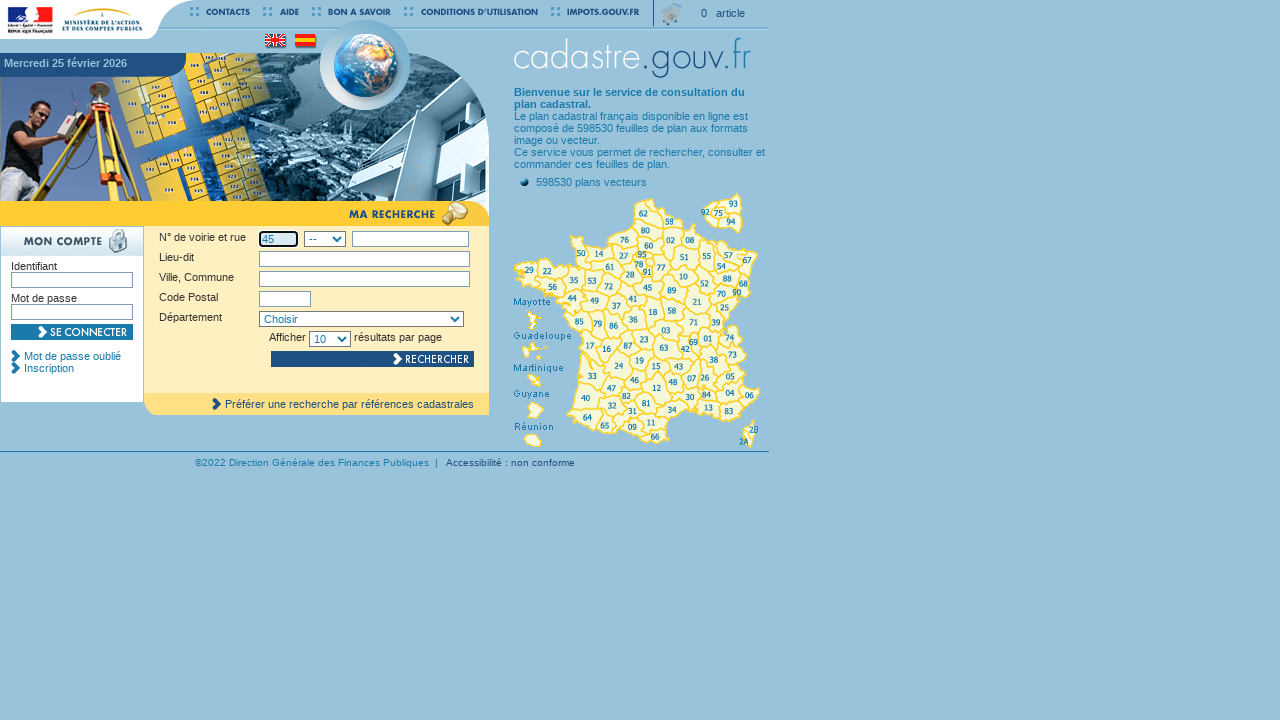

Clicked street name field at (410, 239) on input[name='nomVoie']
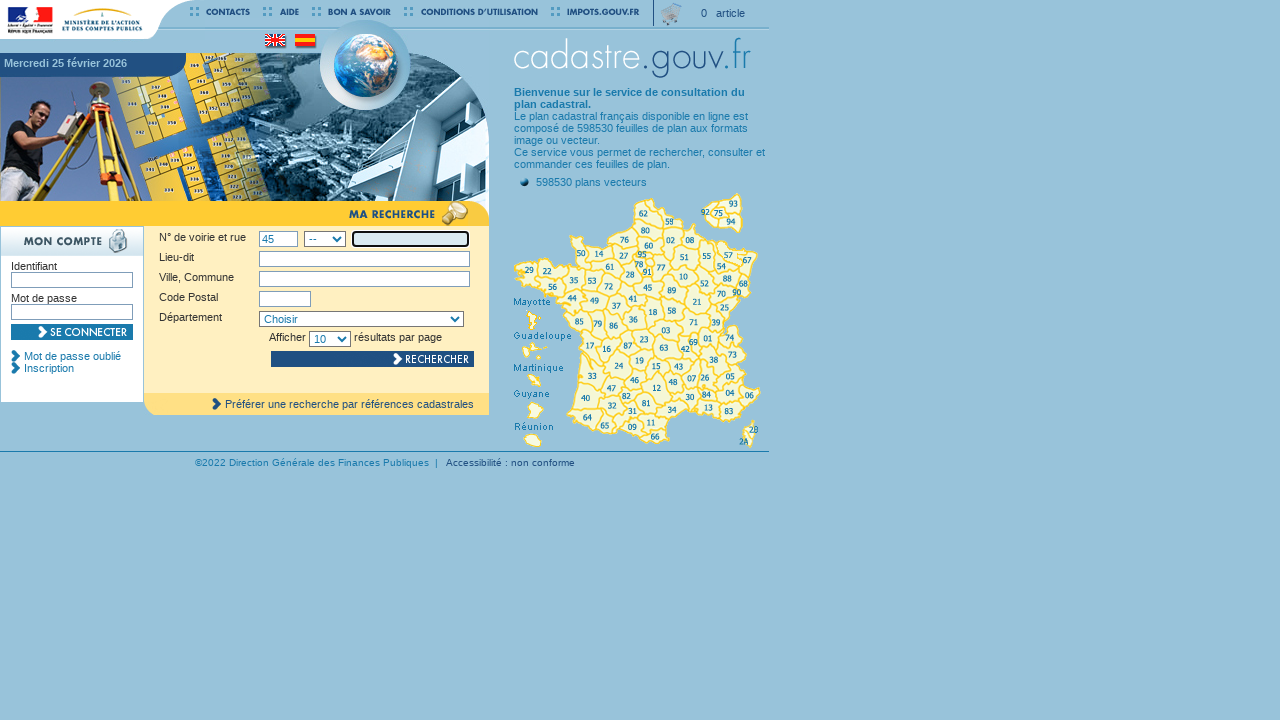

Filled street name field with 'rue poncelet' on input[name='nomVoie']
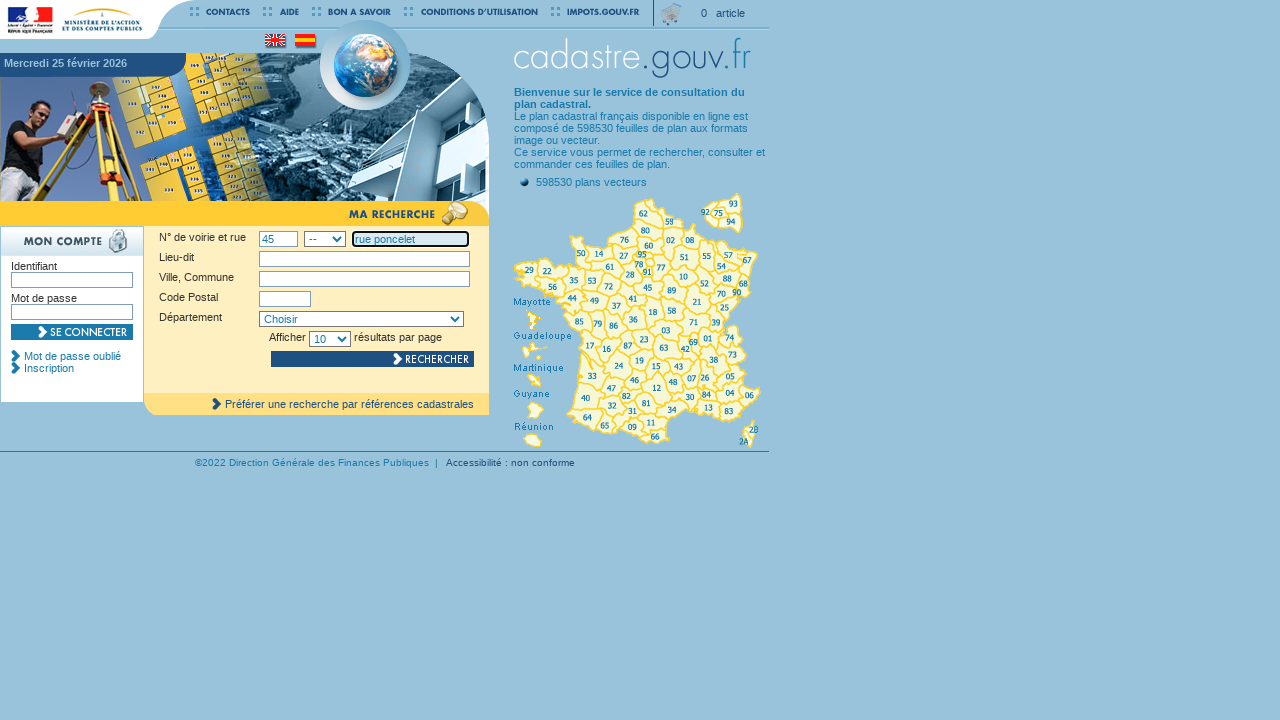

Clicked city field at (364, 279) on #ville
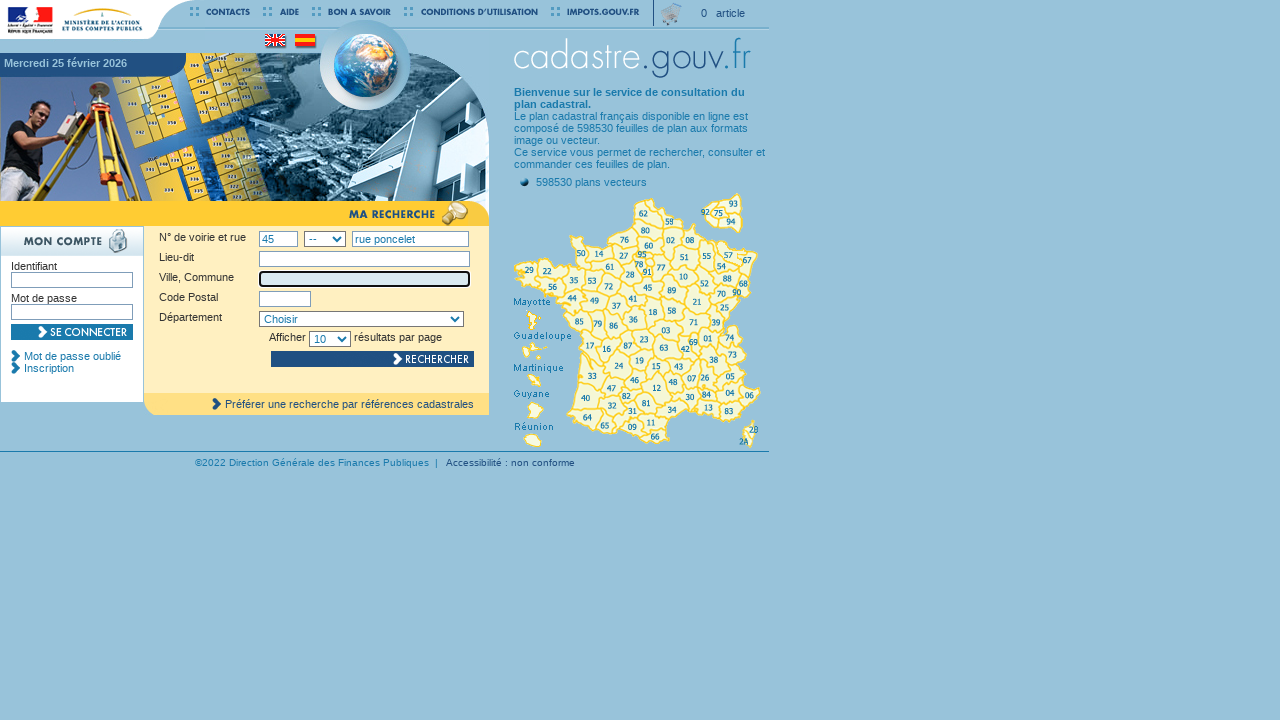

Cleared city field on #ville
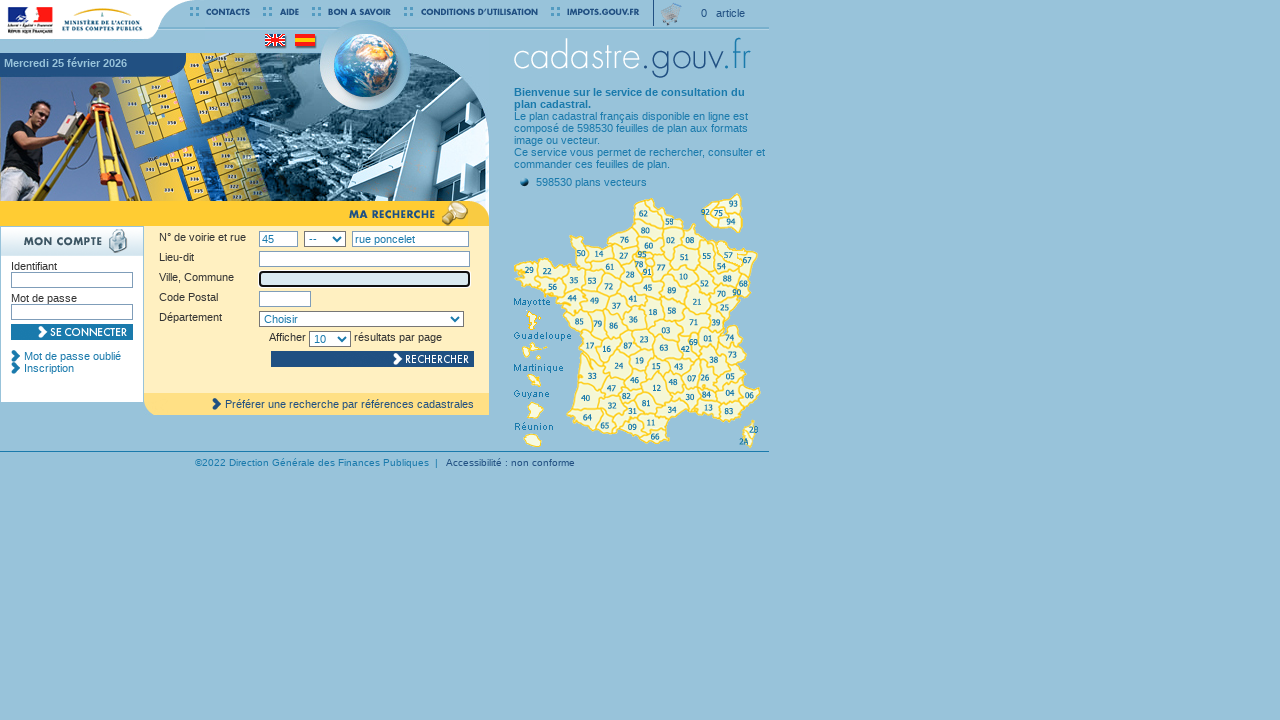

Clicked postal code field at (285, 299) on #codePostal
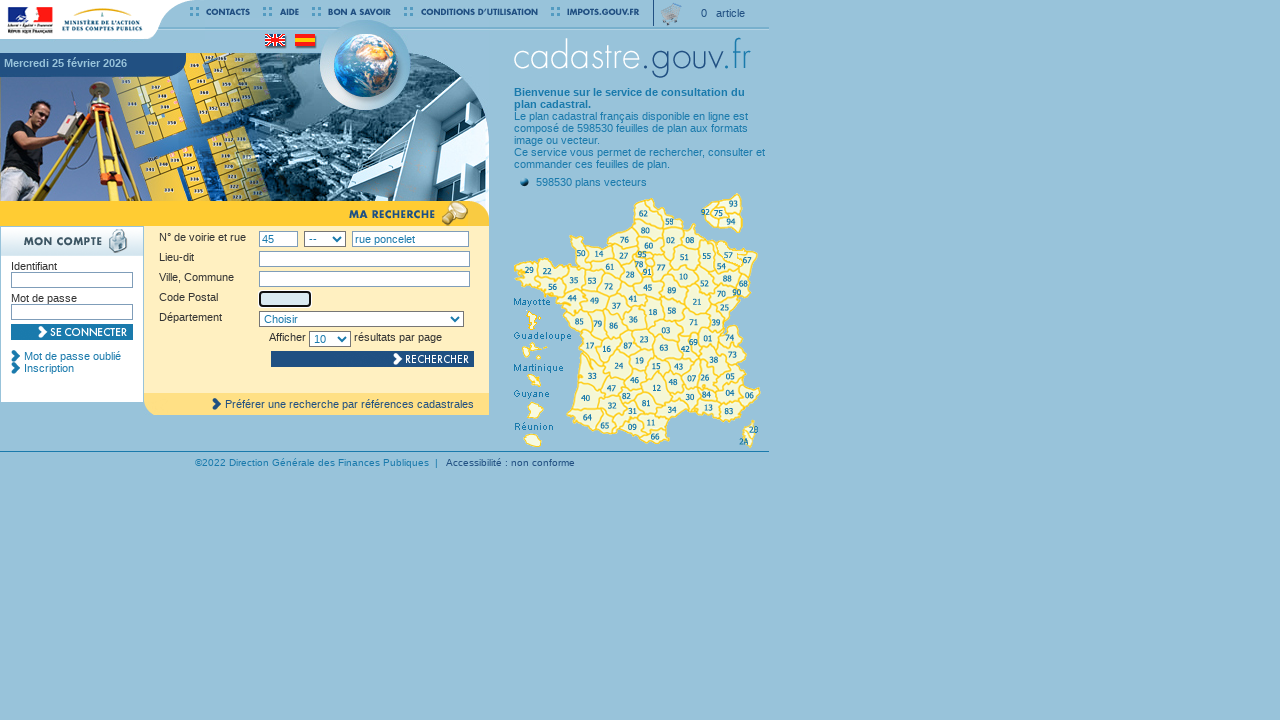

Filled postal code field with '75017' on #codePostal
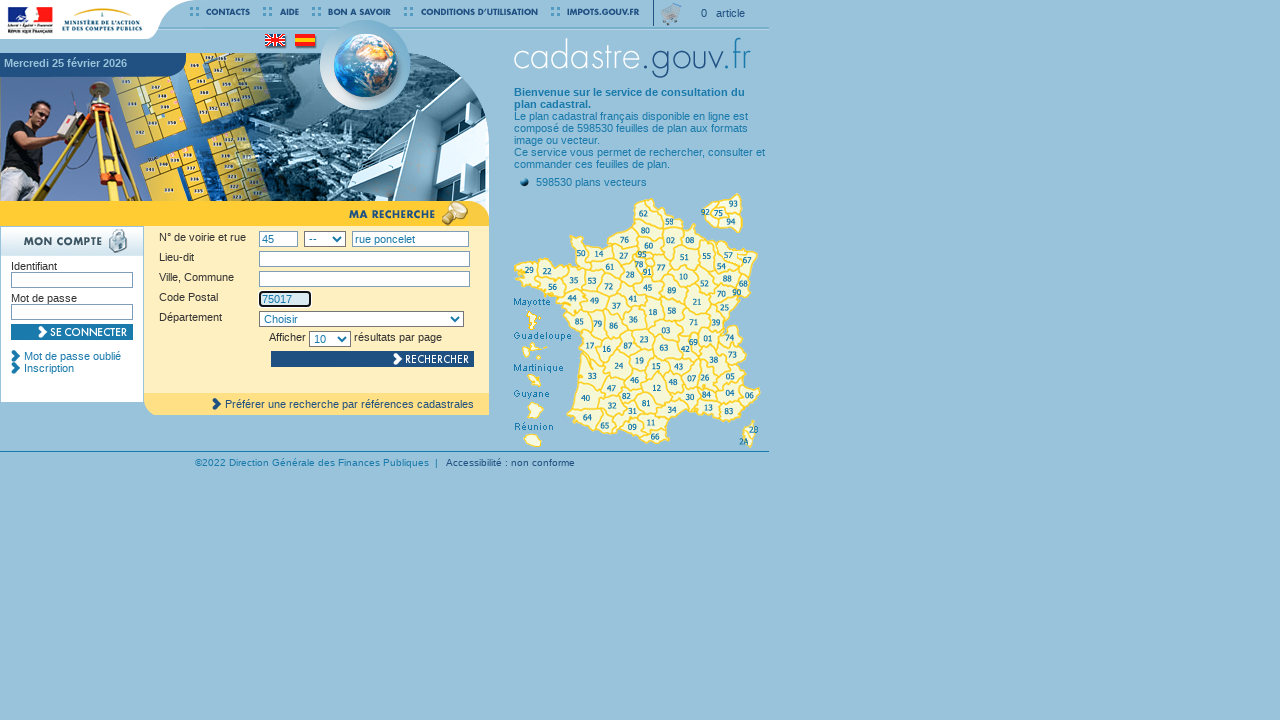

Submitted form by pressing Enter on #codePostal
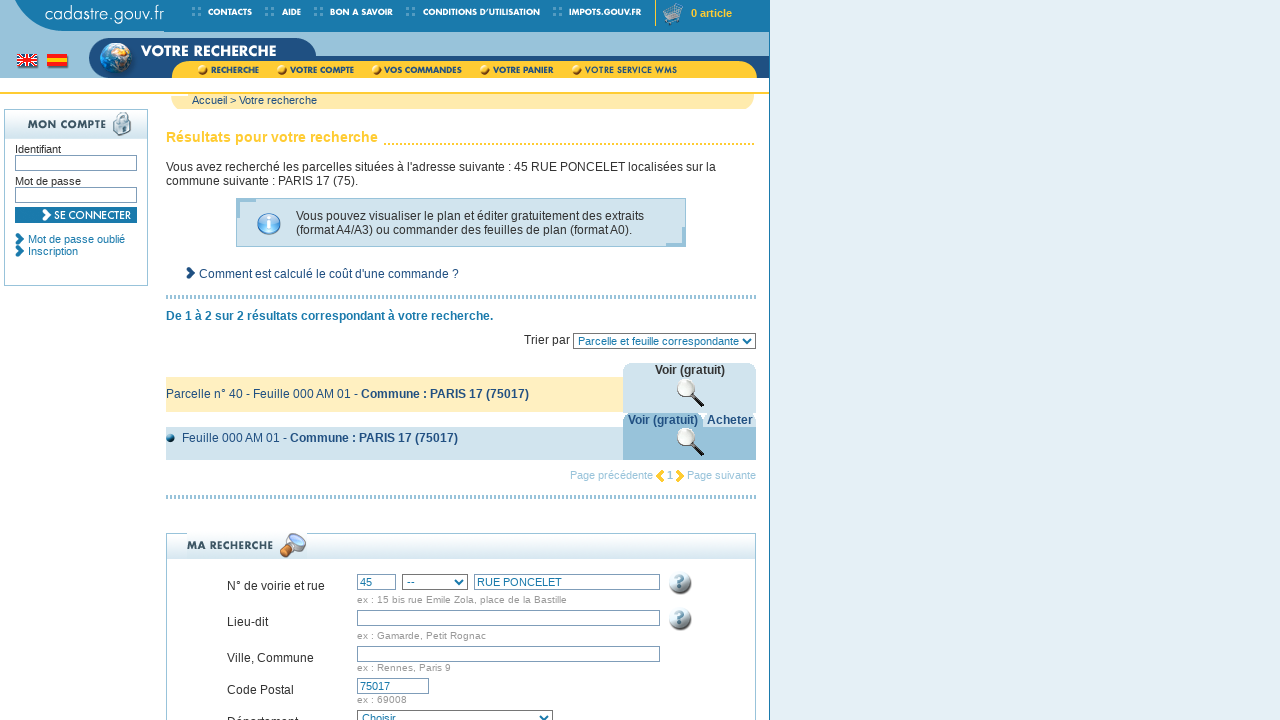

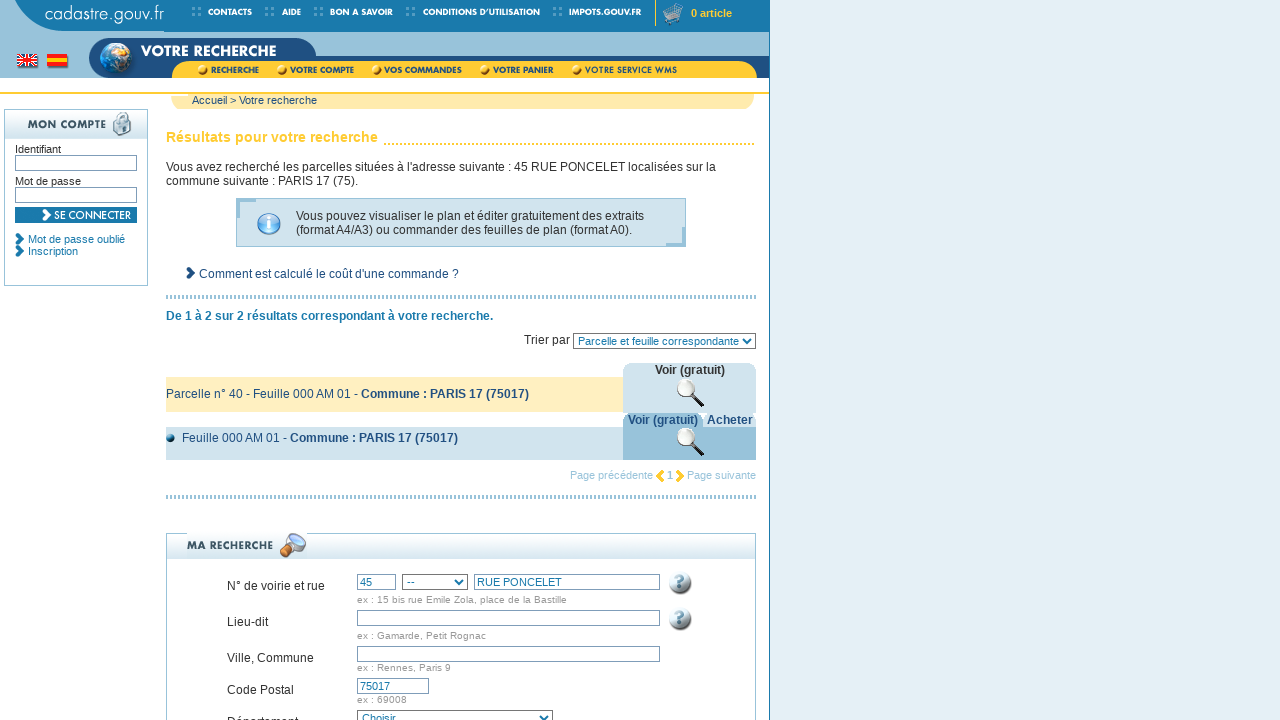